Solves a math problem on the page by calculating a logarithmic expression, entering the answer, selecting checkboxes, and submitting the form

Starting URL: http://suninjuly.github.io/math.html

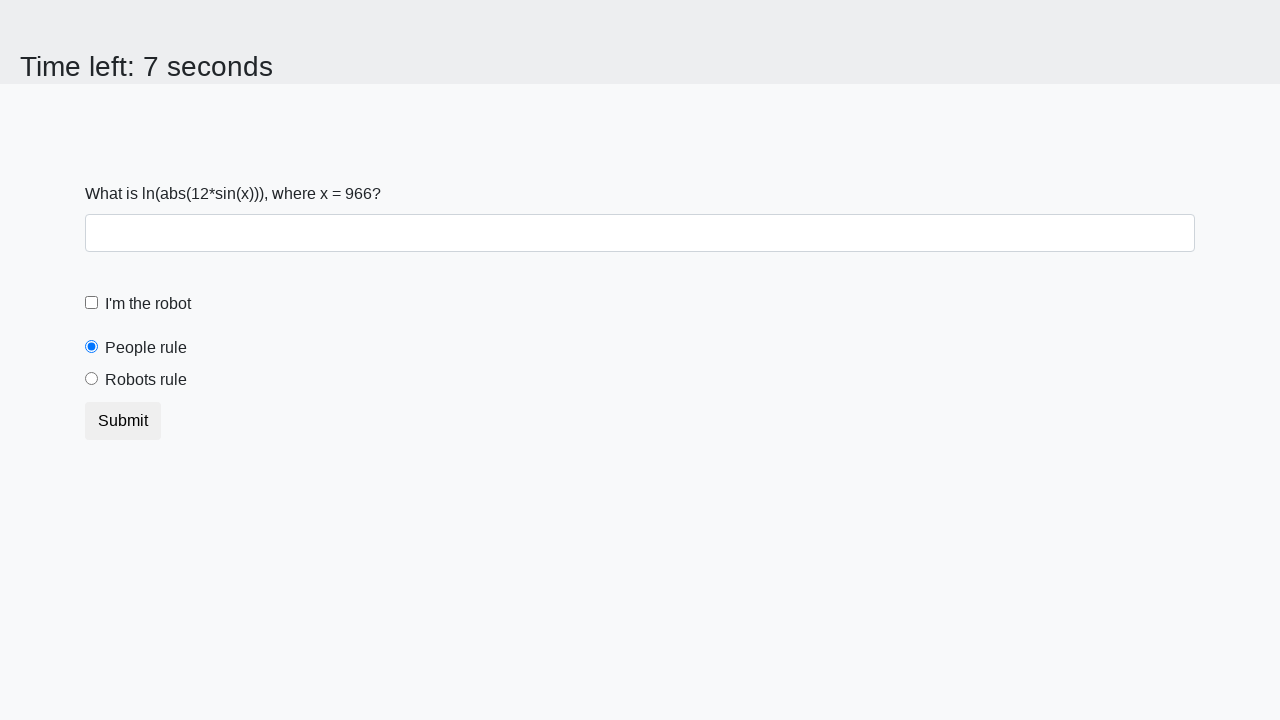

Located the input value element
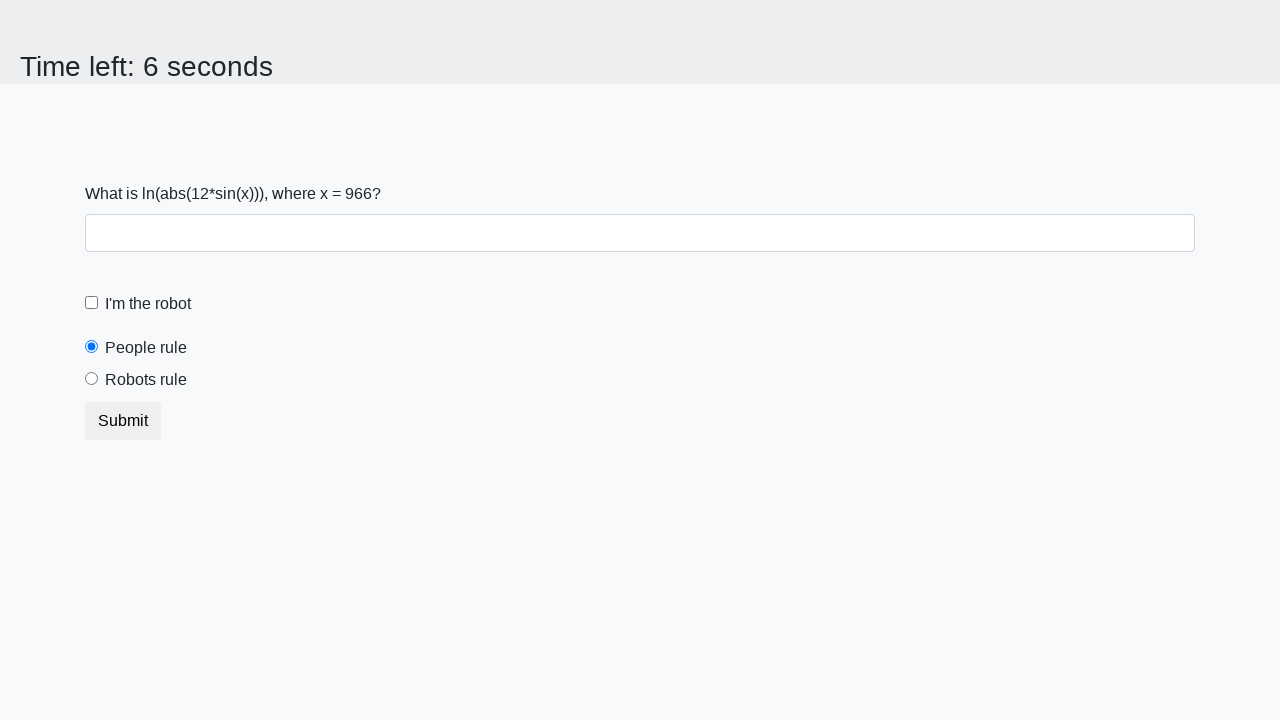

Extracted input value from page
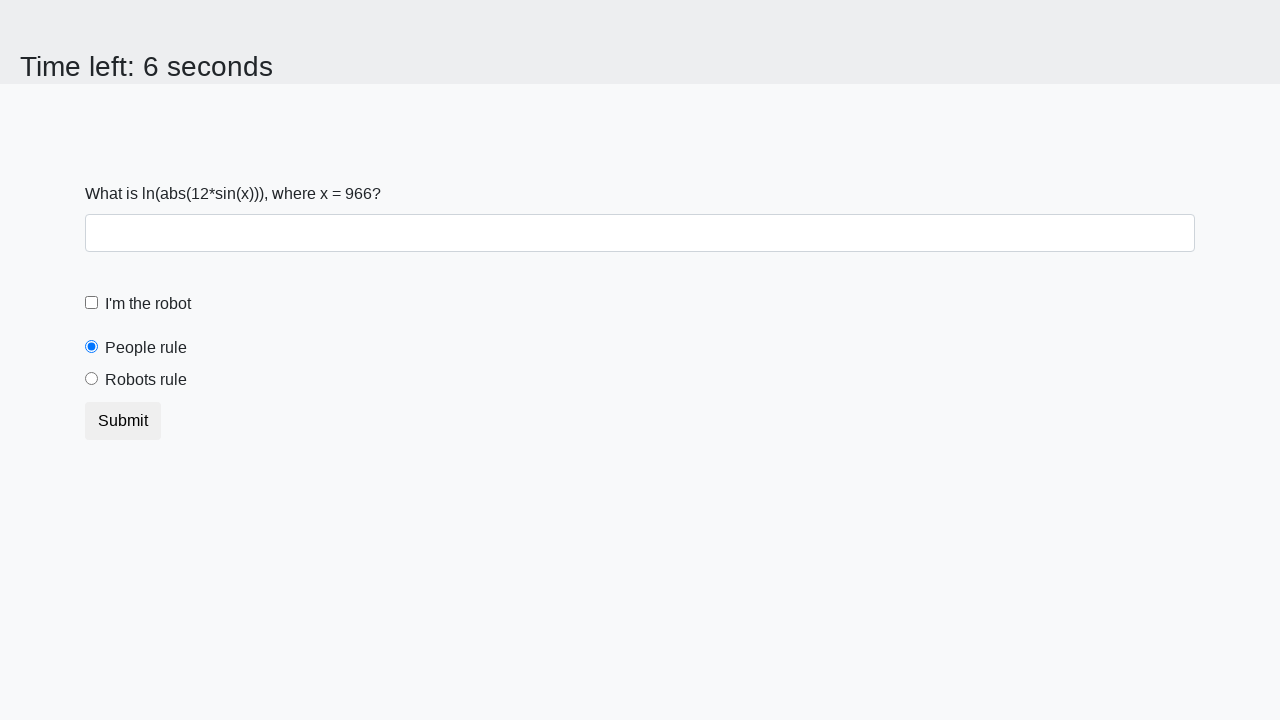

Calculated logarithmic expression: log(|12*sin(x)|)
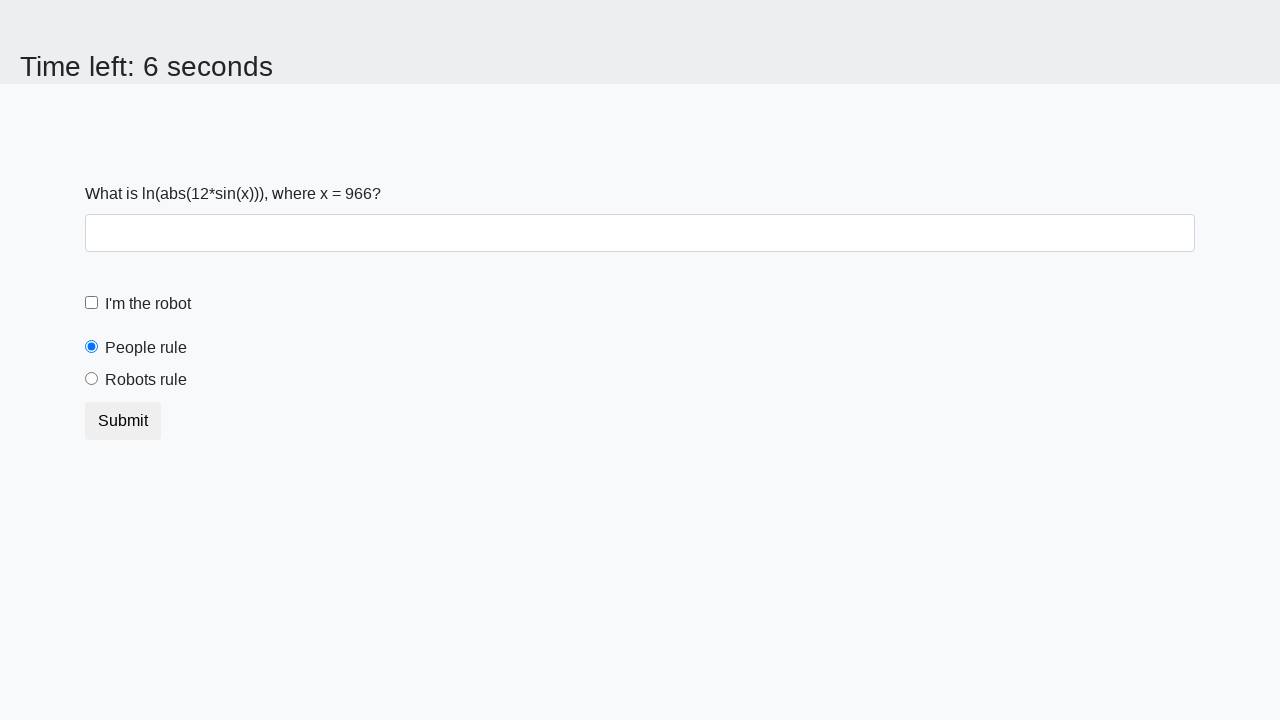

Filled answer field with calculated result on #answer
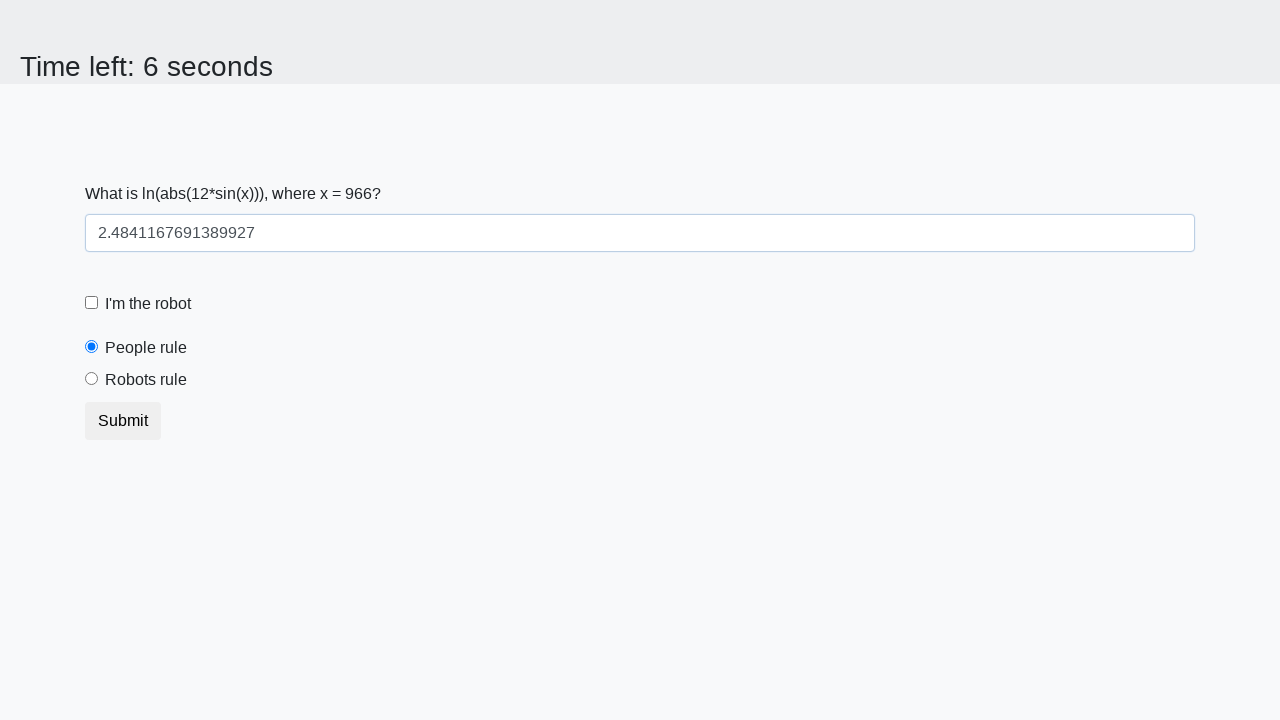

Clicked robot checkbox at (92, 303) on #robotCheckbox
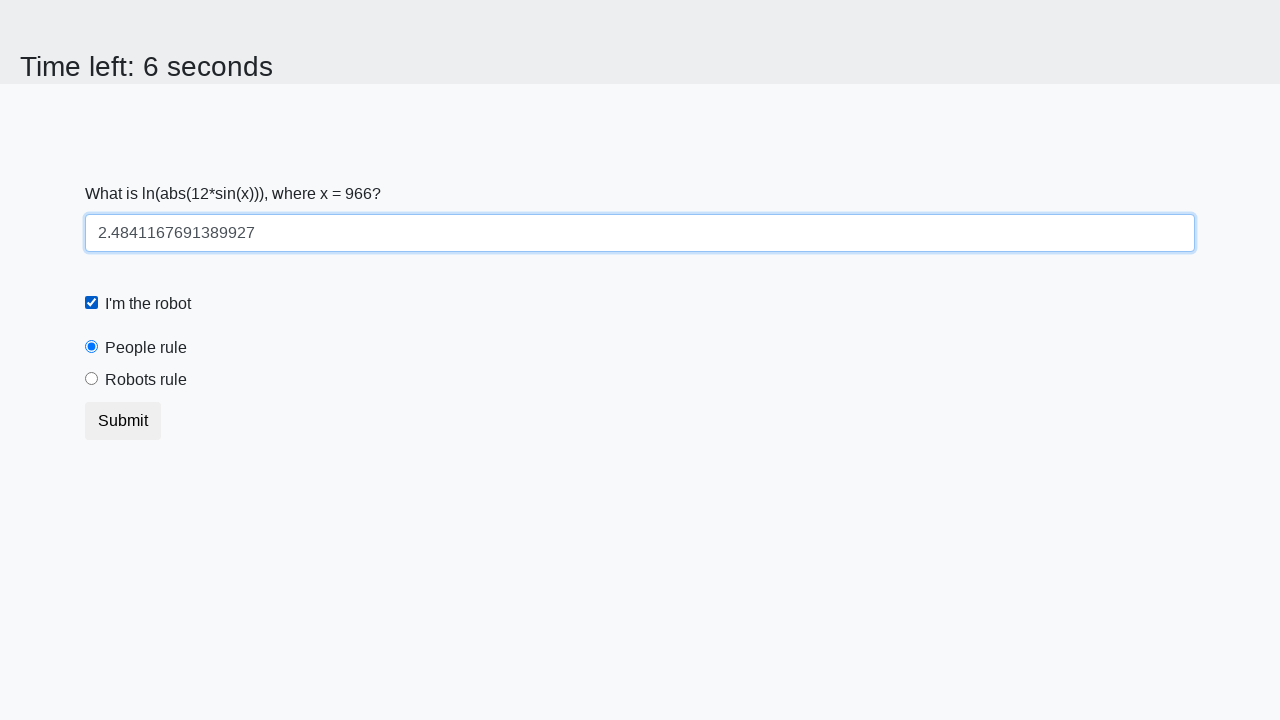

Clicked 'robots rule' radio button at (146, 380) on [for='robotsRule']
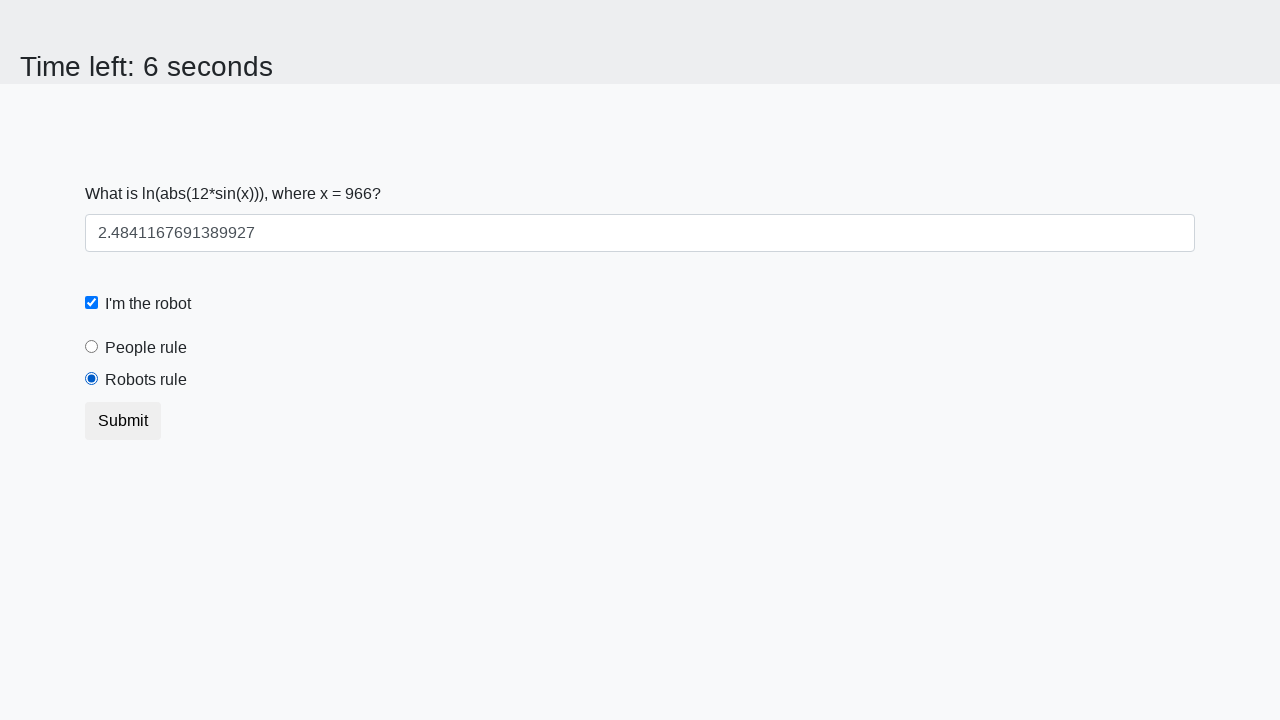

Submitted the form at (123, 421) on .btn
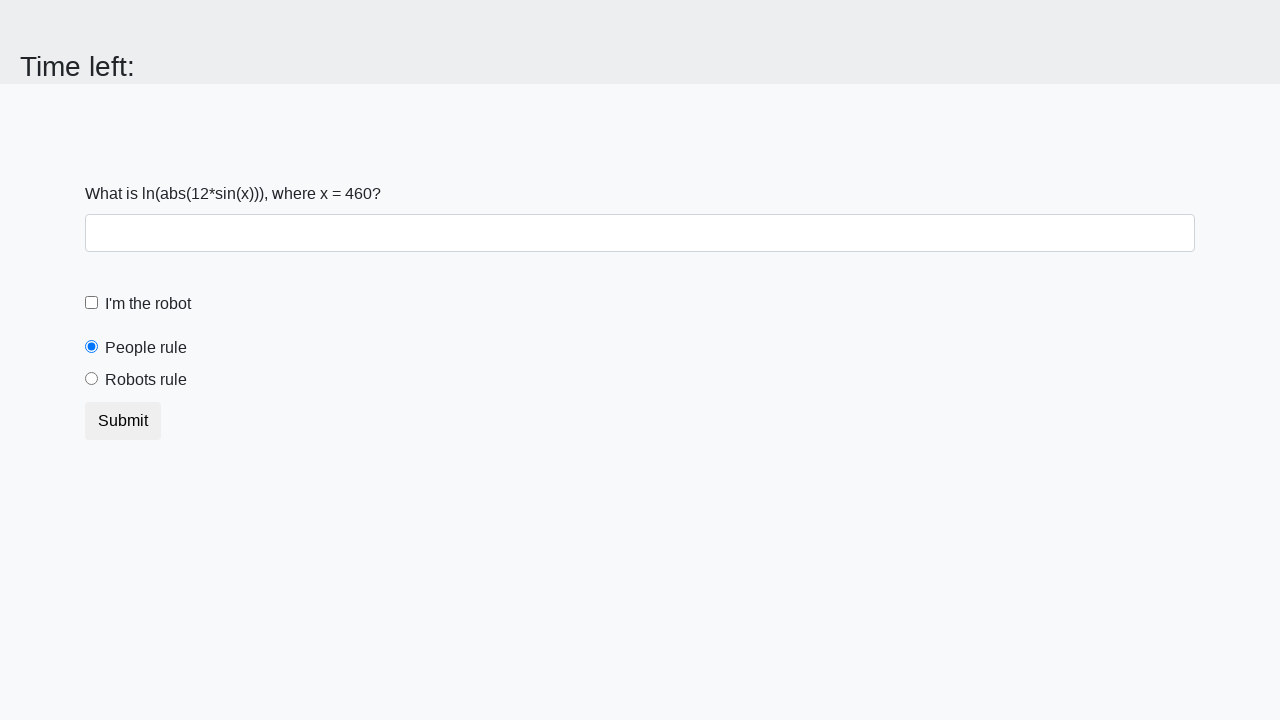

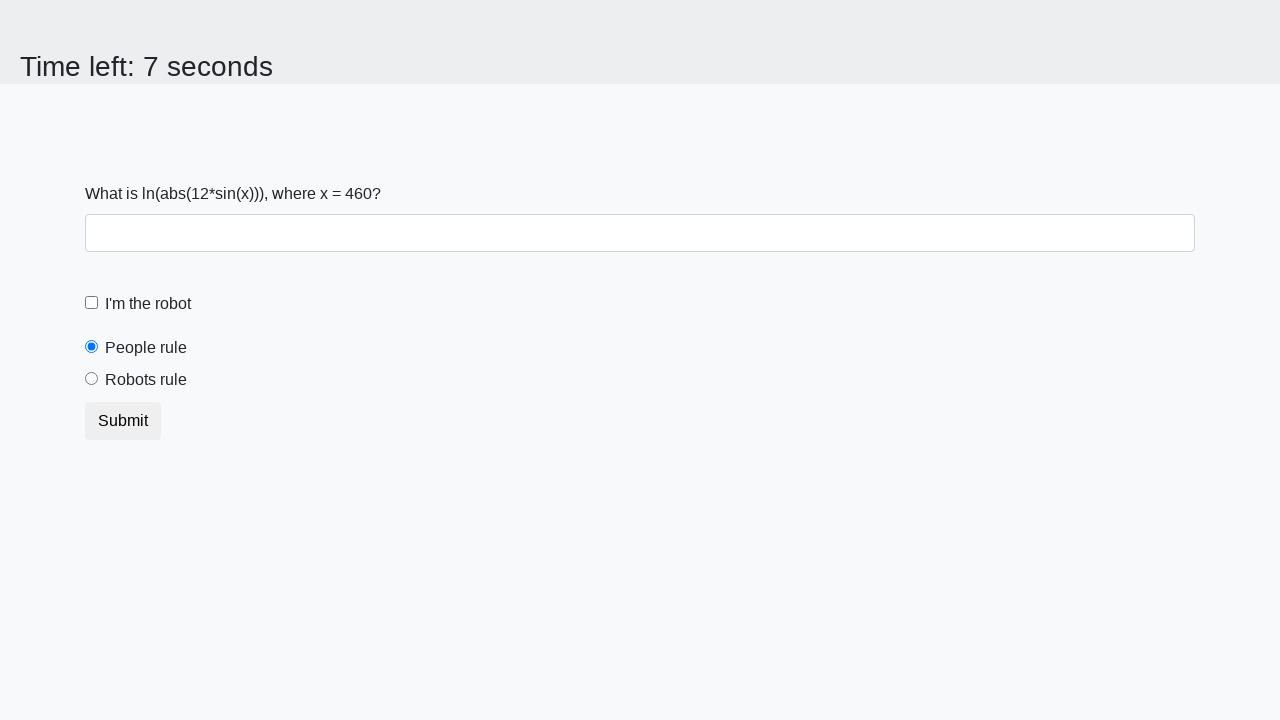